Tests a registration form by filling in all required fields (name, email, phone, address) and submitting the form to verify successful registration

Starting URL: http://suninjuly.github.io/registration1.html

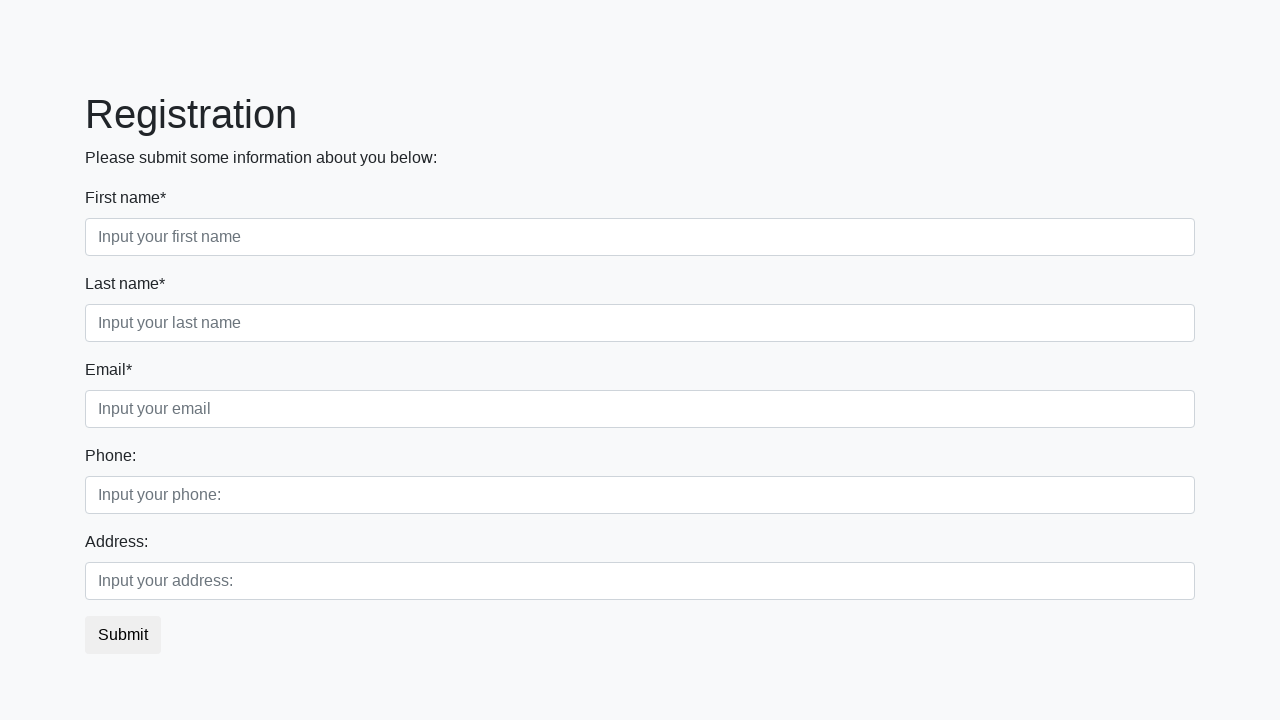

Filled first name field with 'Ivan' on xpath=//div[1]/div[1]/input
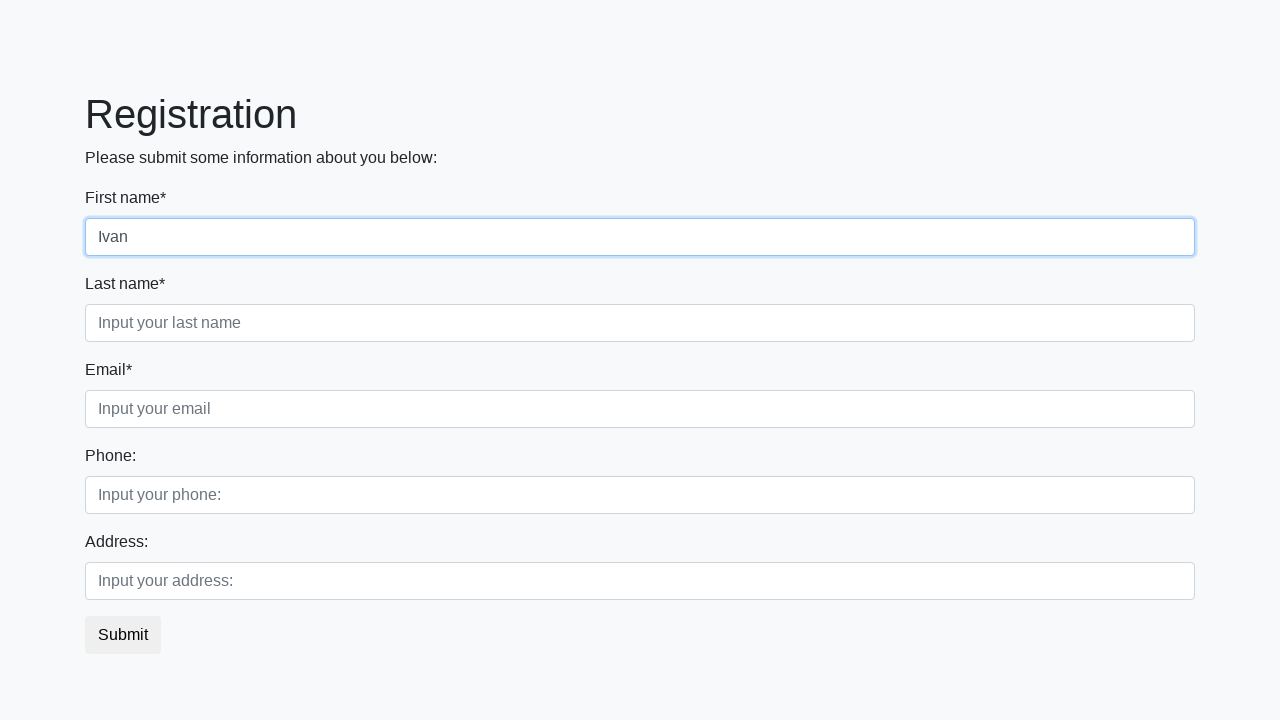

Filled last name field with 'Petrov' on xpath=//div[1]/div[2]/input
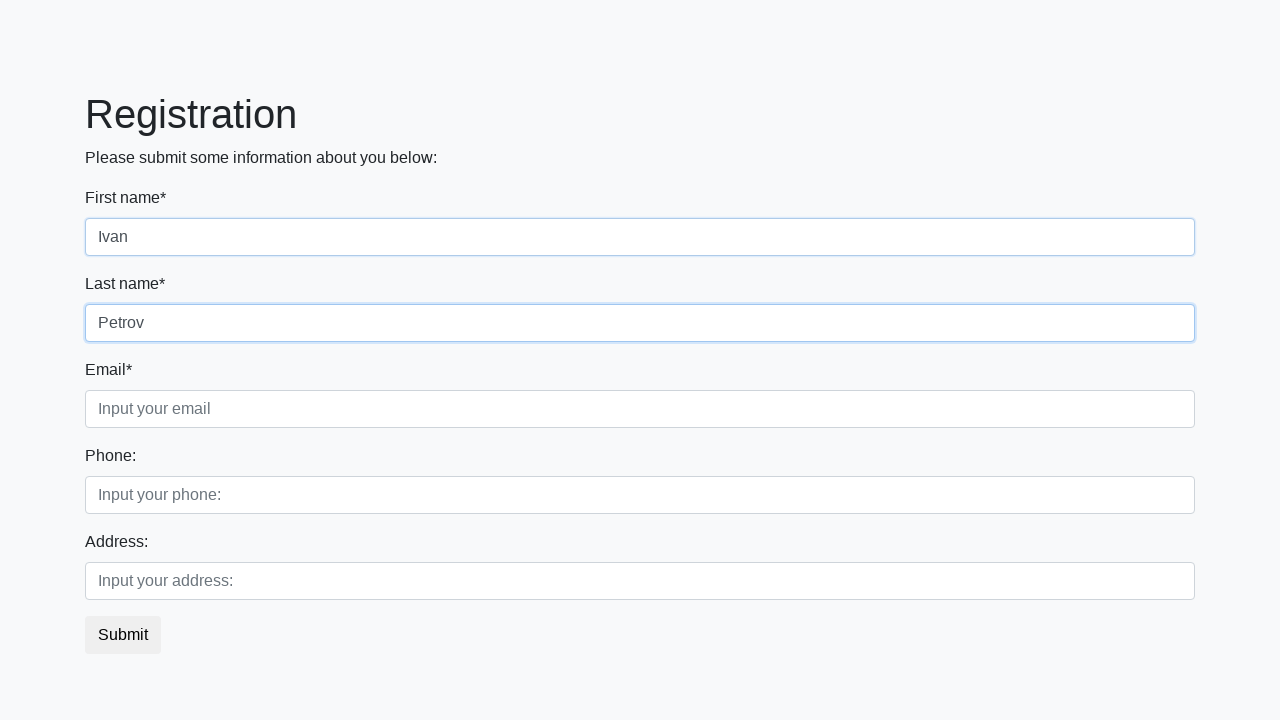

Filled email field with 'temp-mail@selenium.com' on xpath=//div[1]/div[3]/input
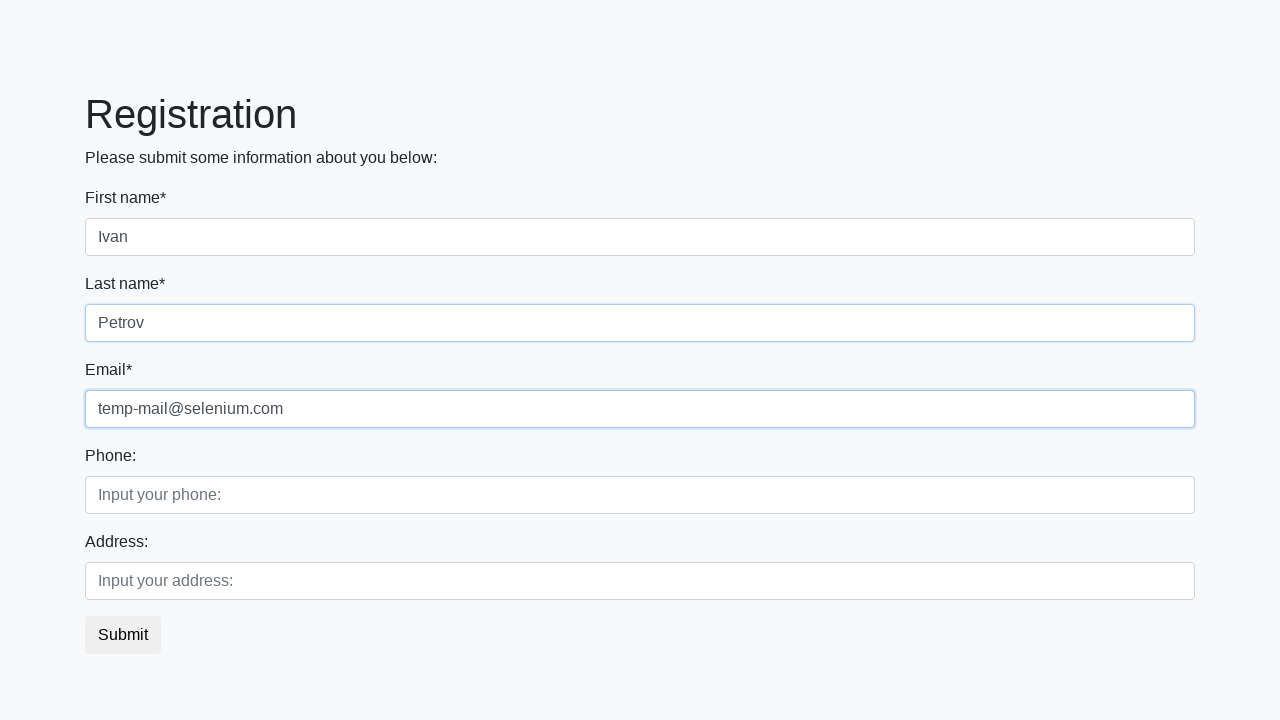

Filled phone number field with '+79XXXXXXXXX' on xpath=//div[2]/div[1]/input
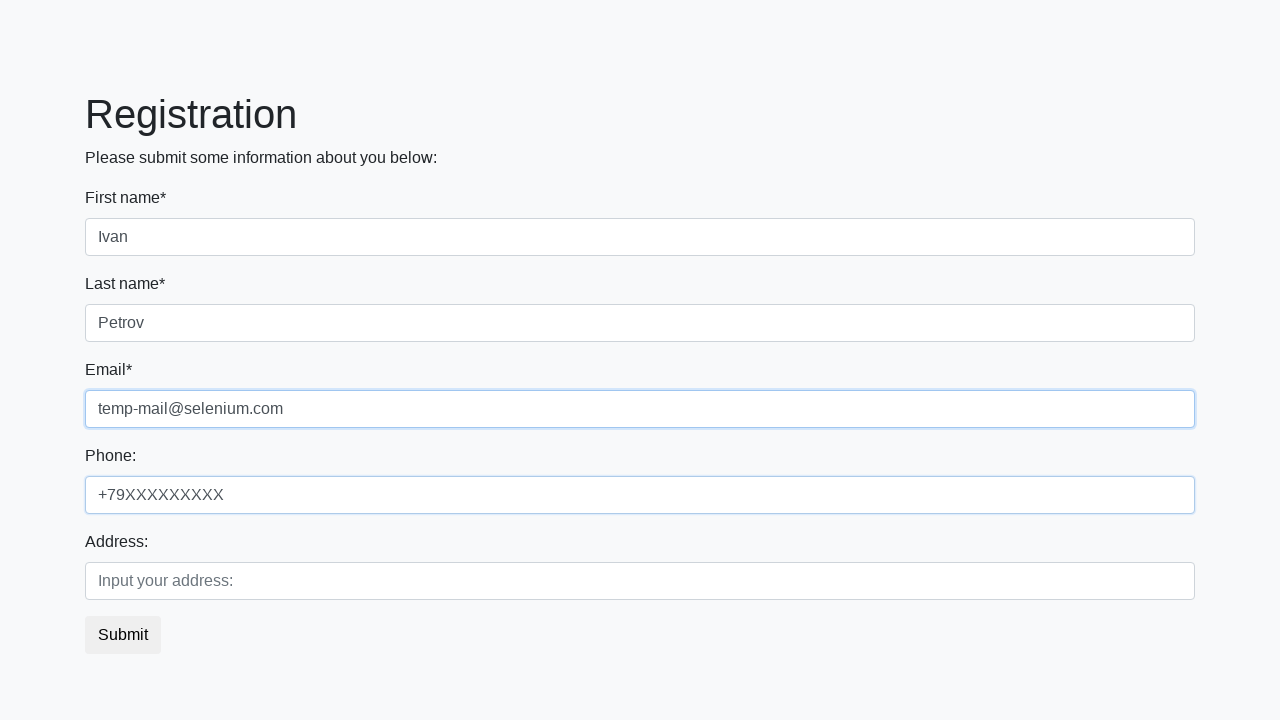

Filled address field with 'Somewhere' on xpath=//div[2]/div[2]/input
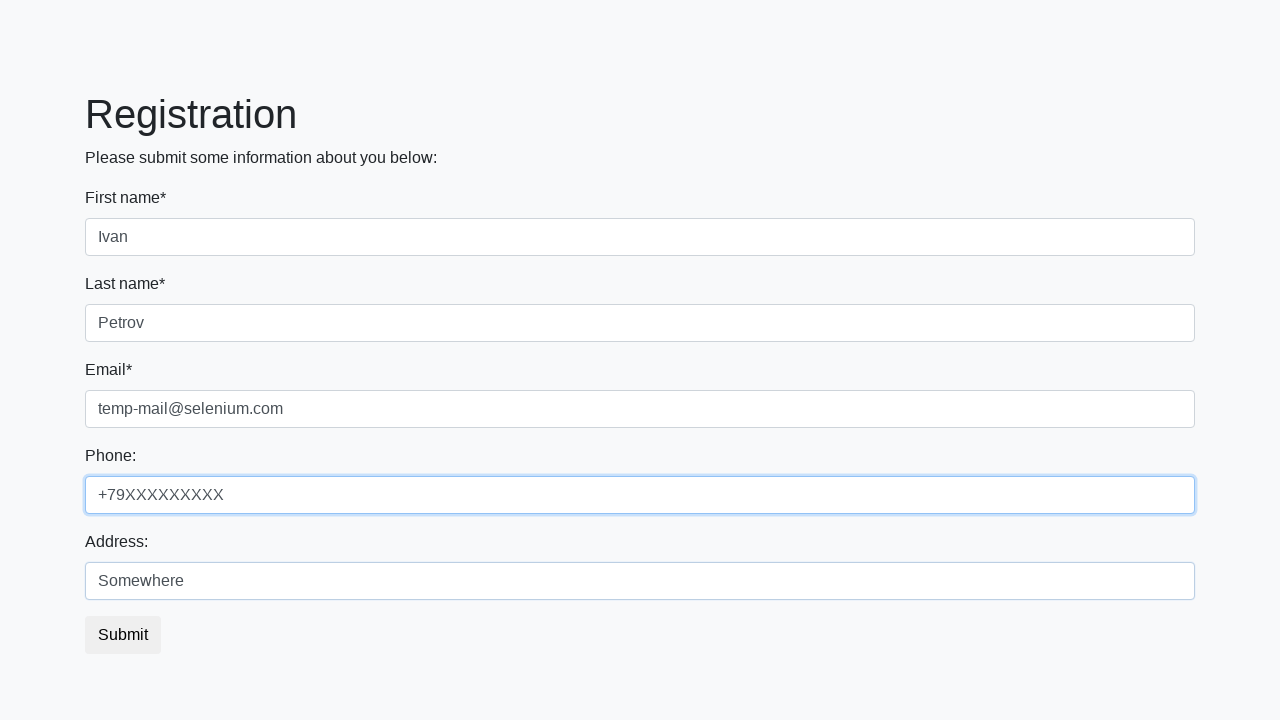

Clicked submit button to register at (123, 635) on button.btn
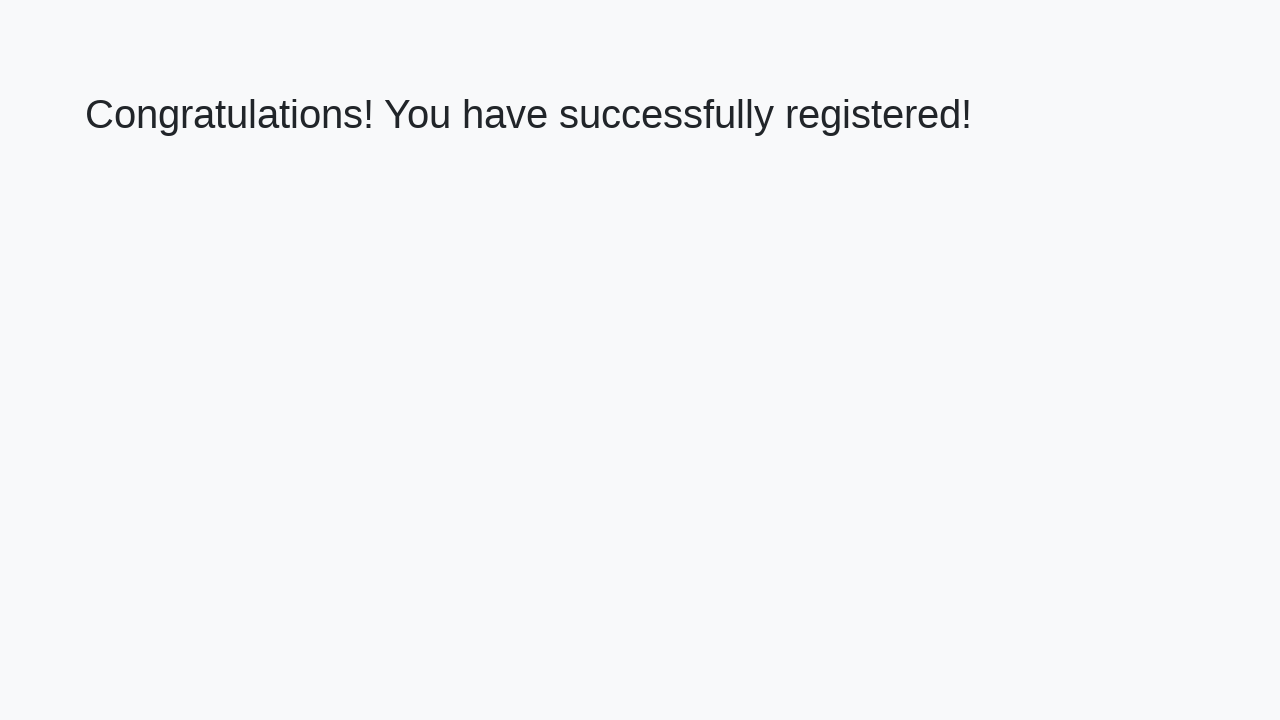

Success message appeared
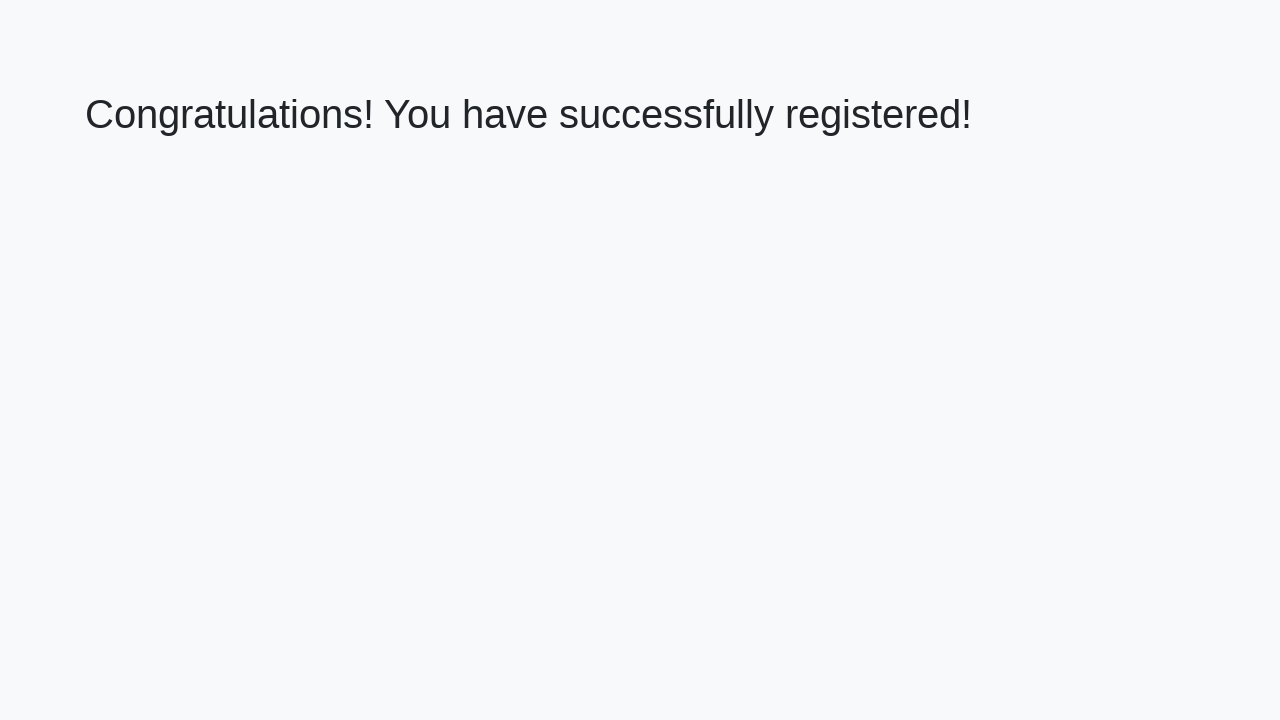

Retrieved success message text: 'Congratulations! You have successfully registered!'
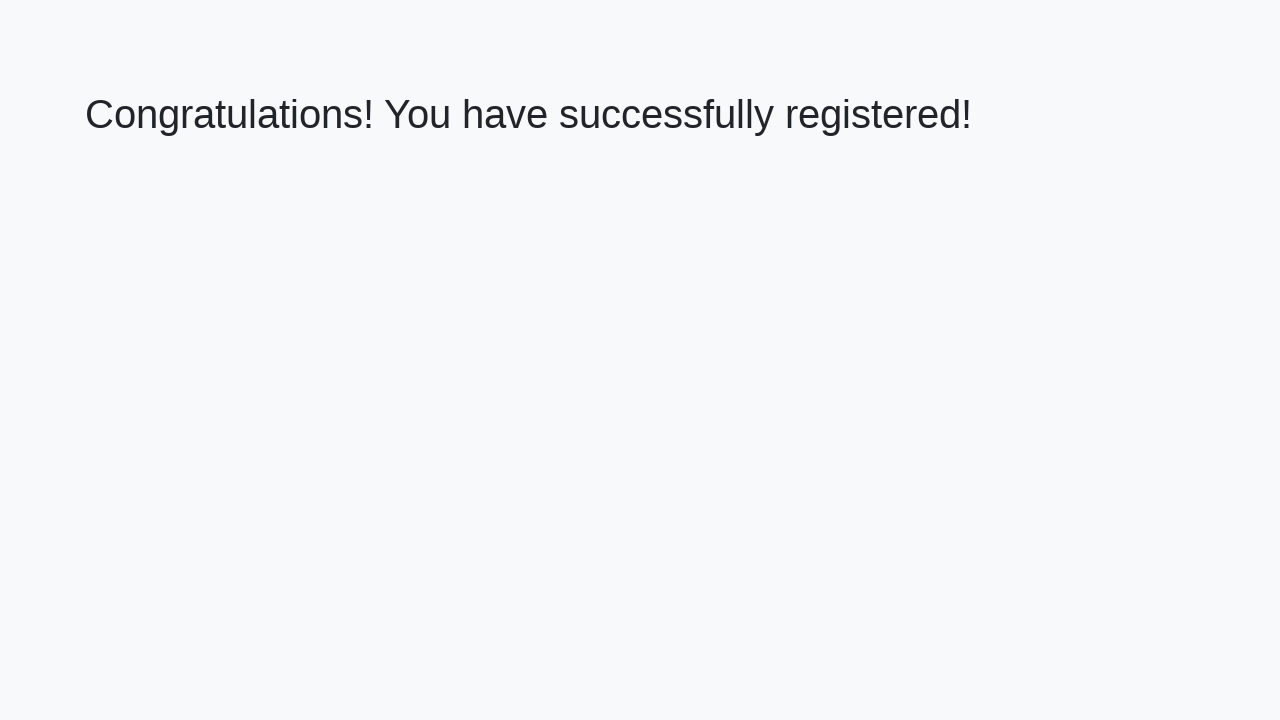

Verified success message matches expected text
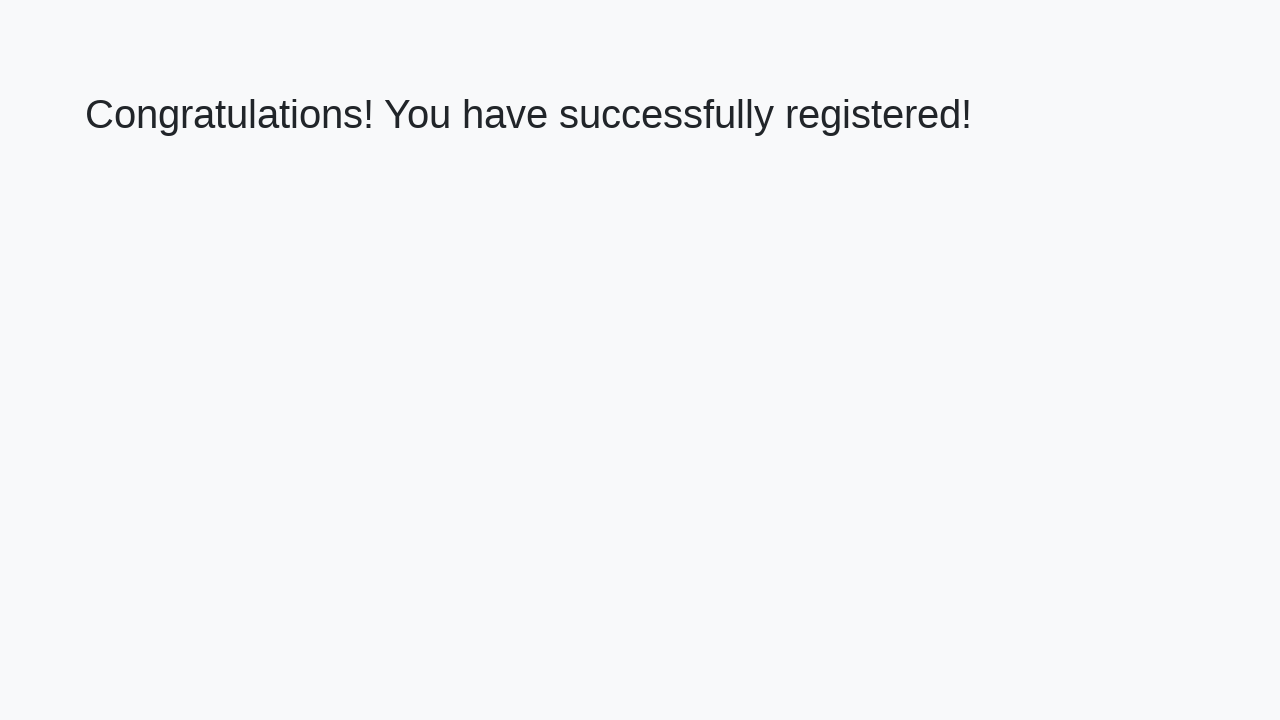

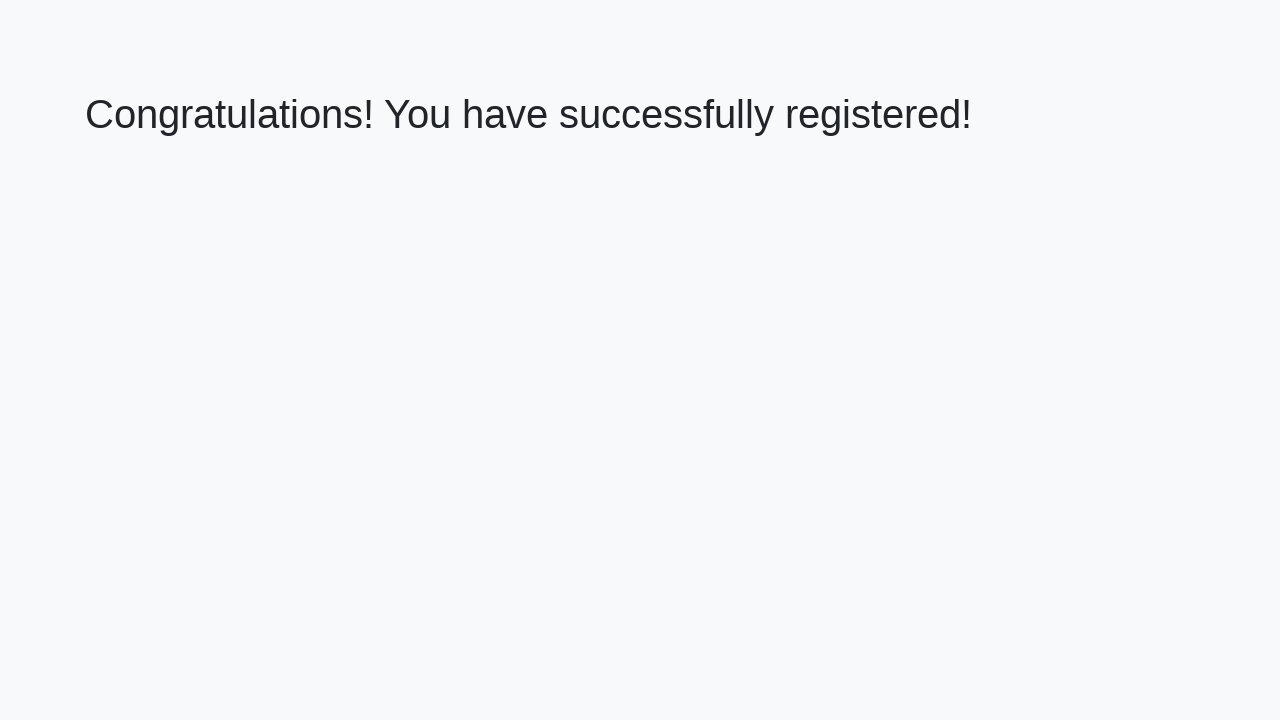